Tests a practice form by filling personal information fields (name, email, password), selecting options (gender, student status), checking a checkbox, submitting the form, then navigating to the shop and adding a Nokia Edge product to cart.

Starting URL: https://www.rahulshettyacademy.com/angularpractice/

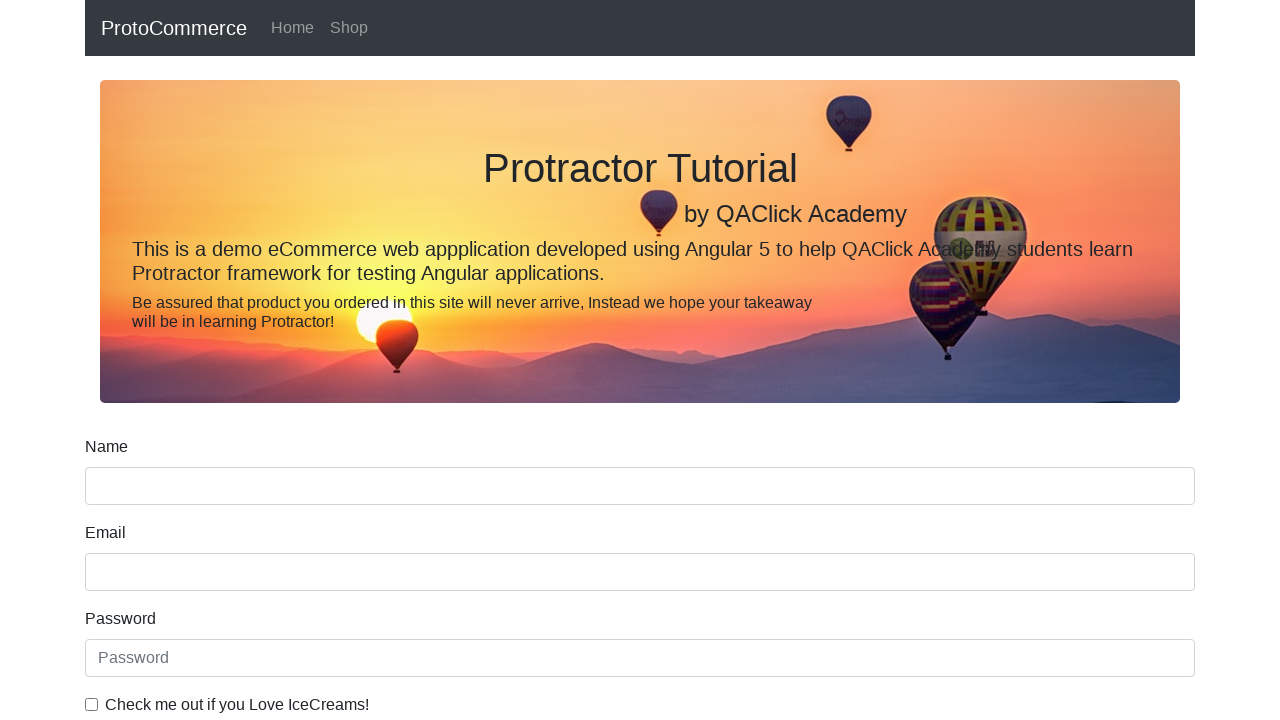

Filled name field with 'yash' on input.form-control[name='name']
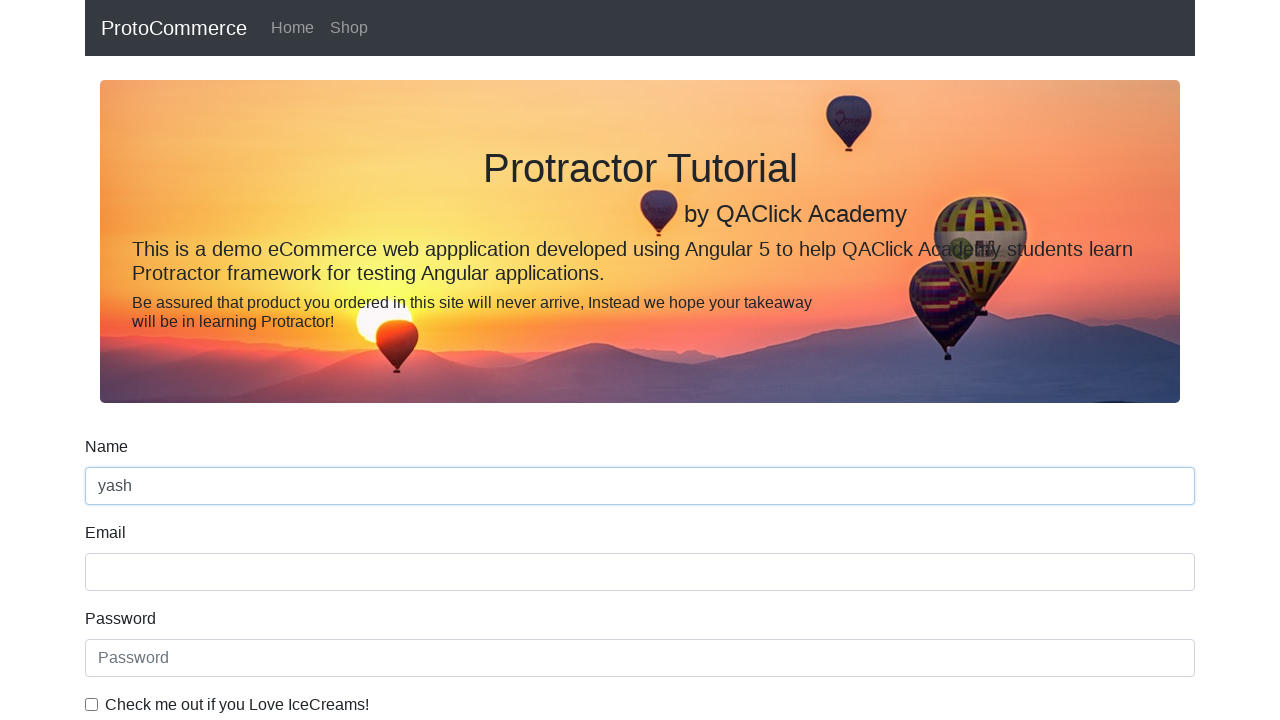

Filled email field with 'yash.mitter@gmail.com' on input.form-control[name='email']
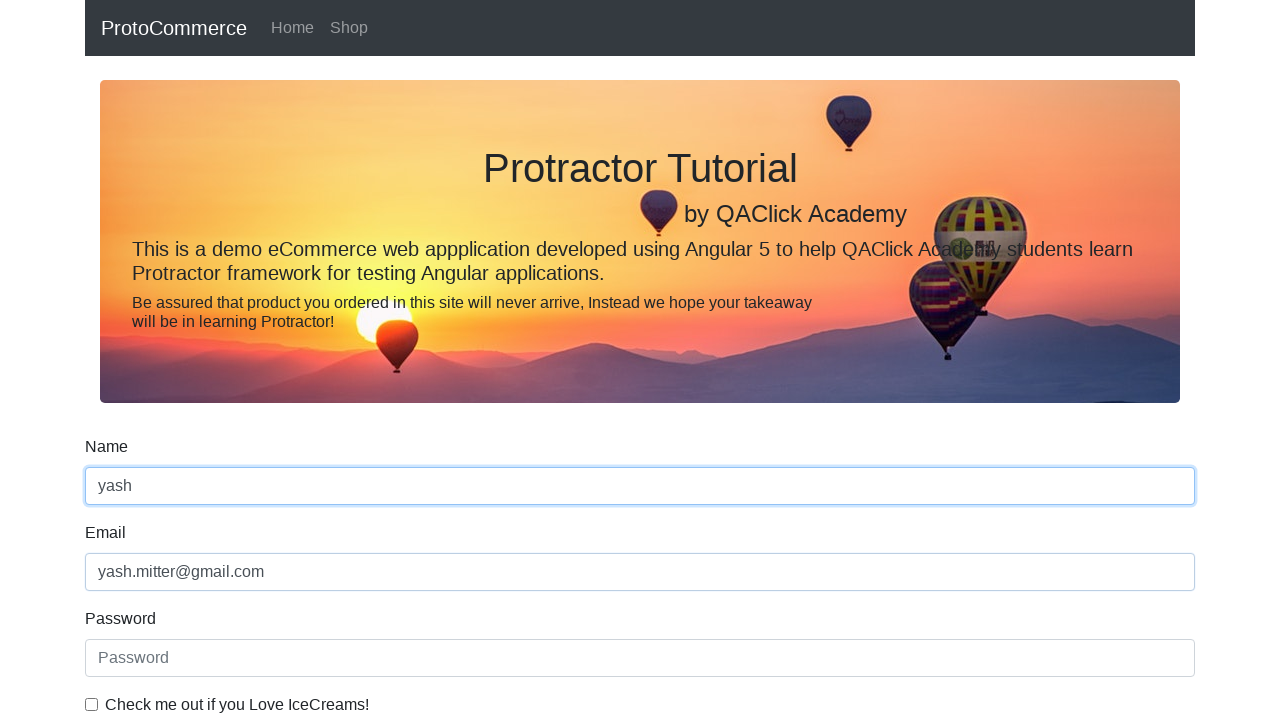

Filled password field with 'abc123' on internal:attr=[placeholder="Password"i]
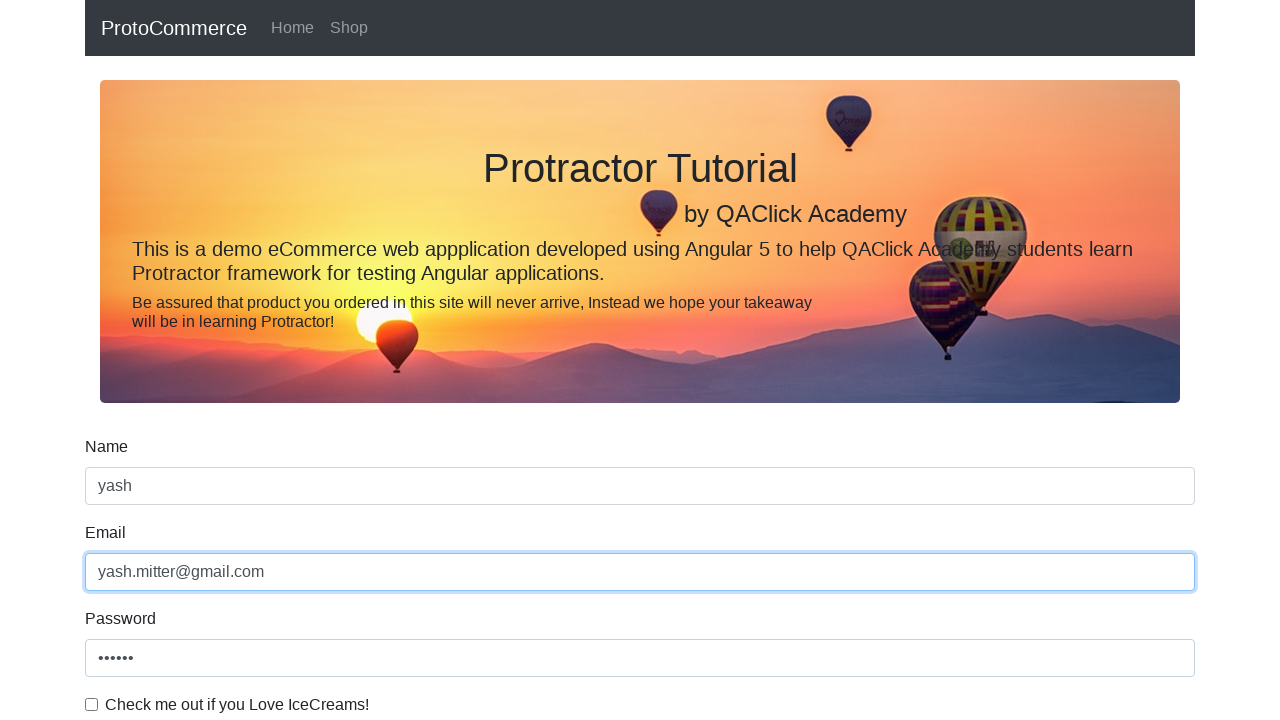

Checked the ice cream checkbox at (92, 704) on internal:label="Check me out if you Love IceCreams!"i
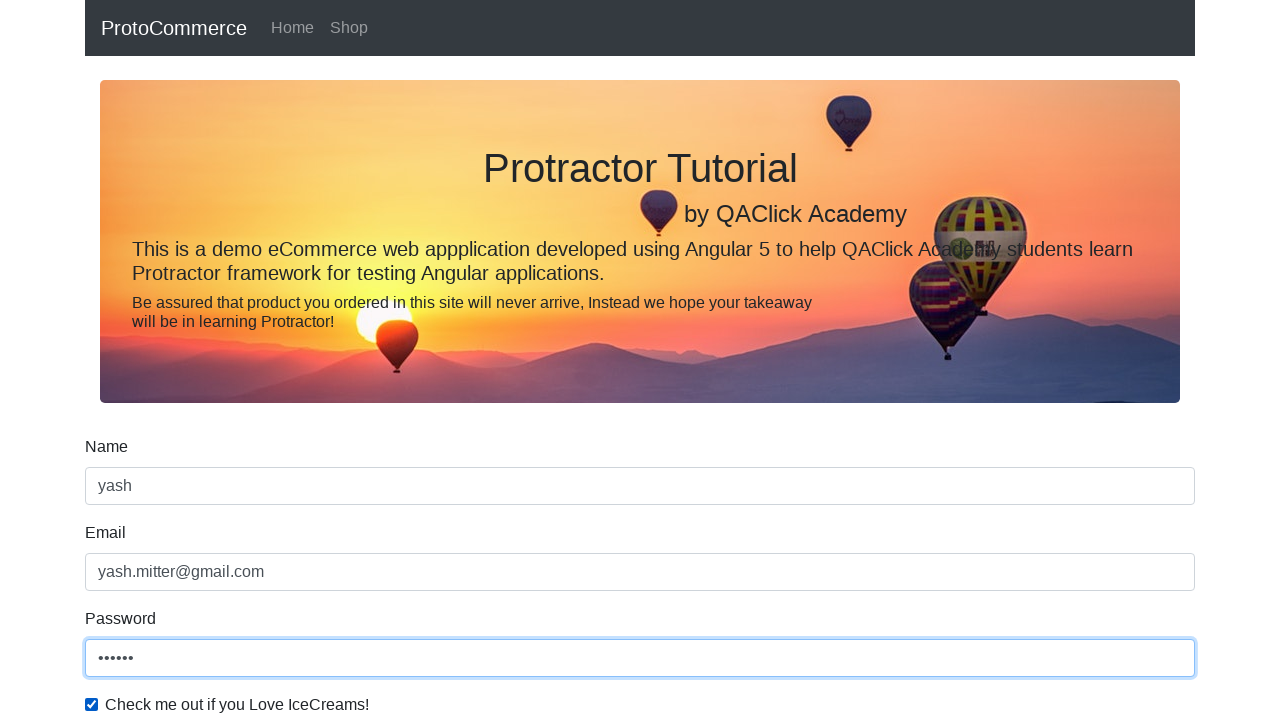

Selected 'Male' for gender on internal:label="Gender"i
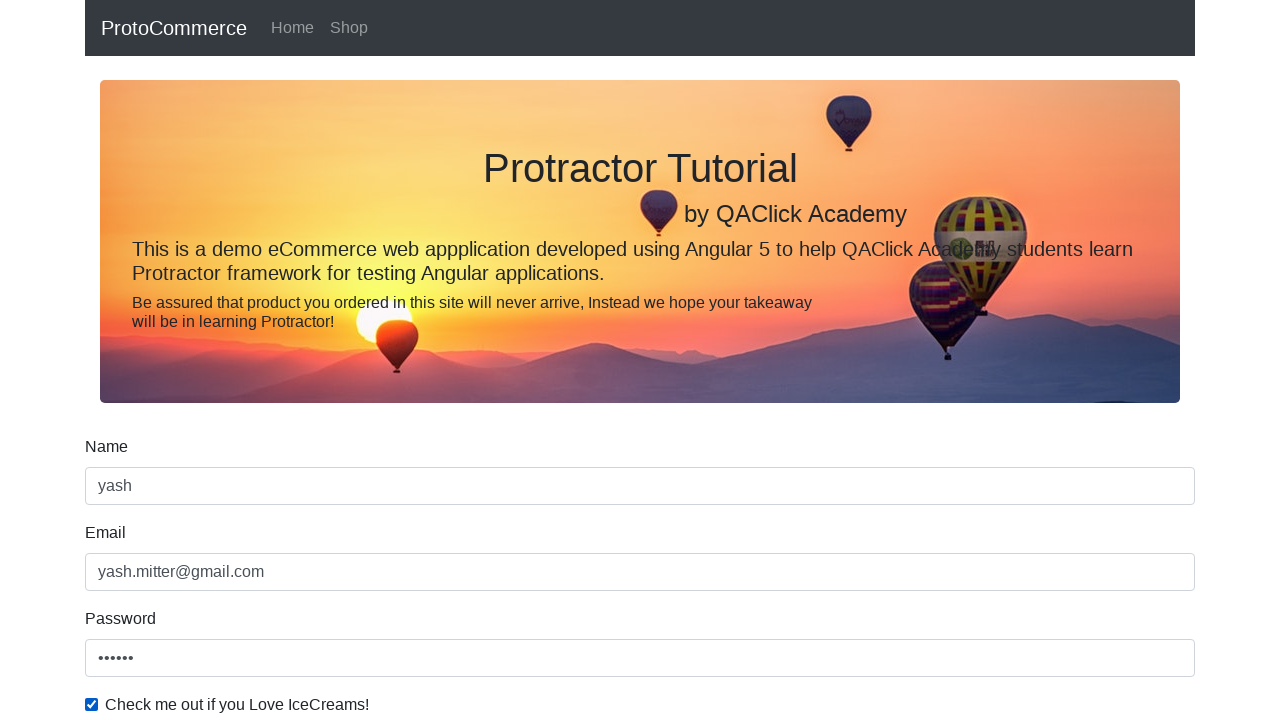

Checked Student radio button at (238, 360) on internal:label="Student"i
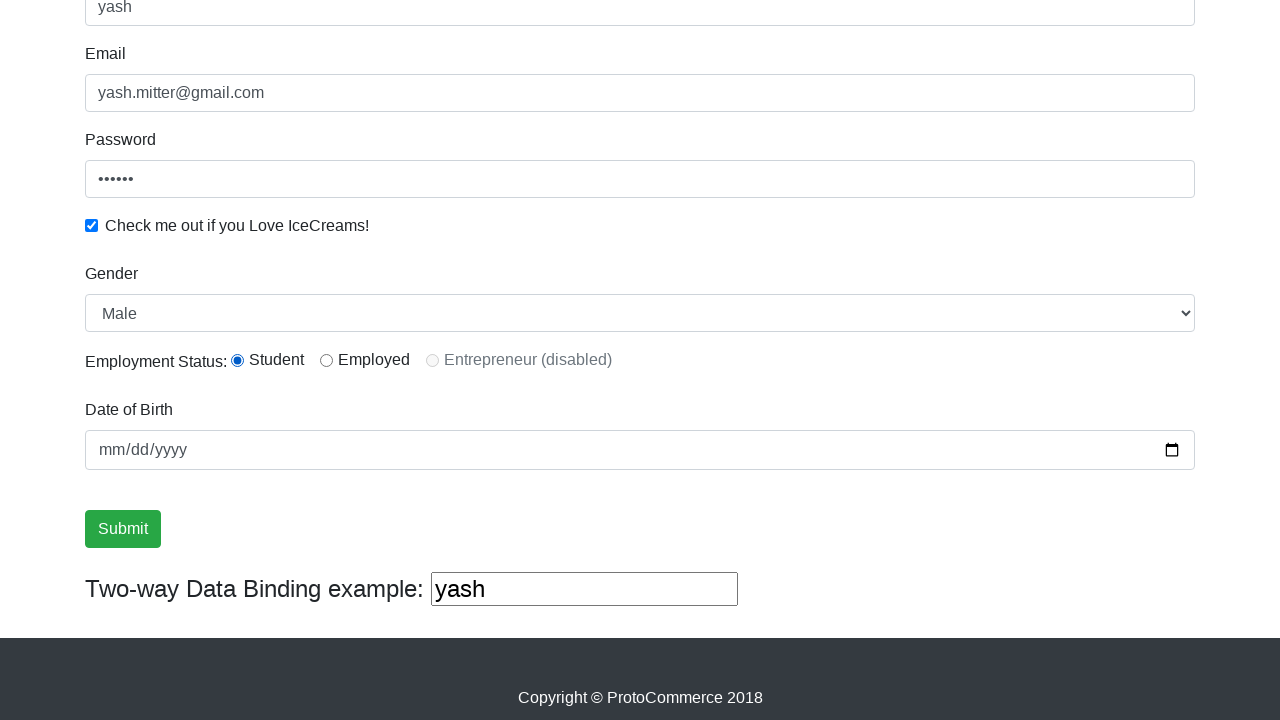

Clicked Submit button to submit form at (123, 529) on internal:role=button[name="Submit"i]
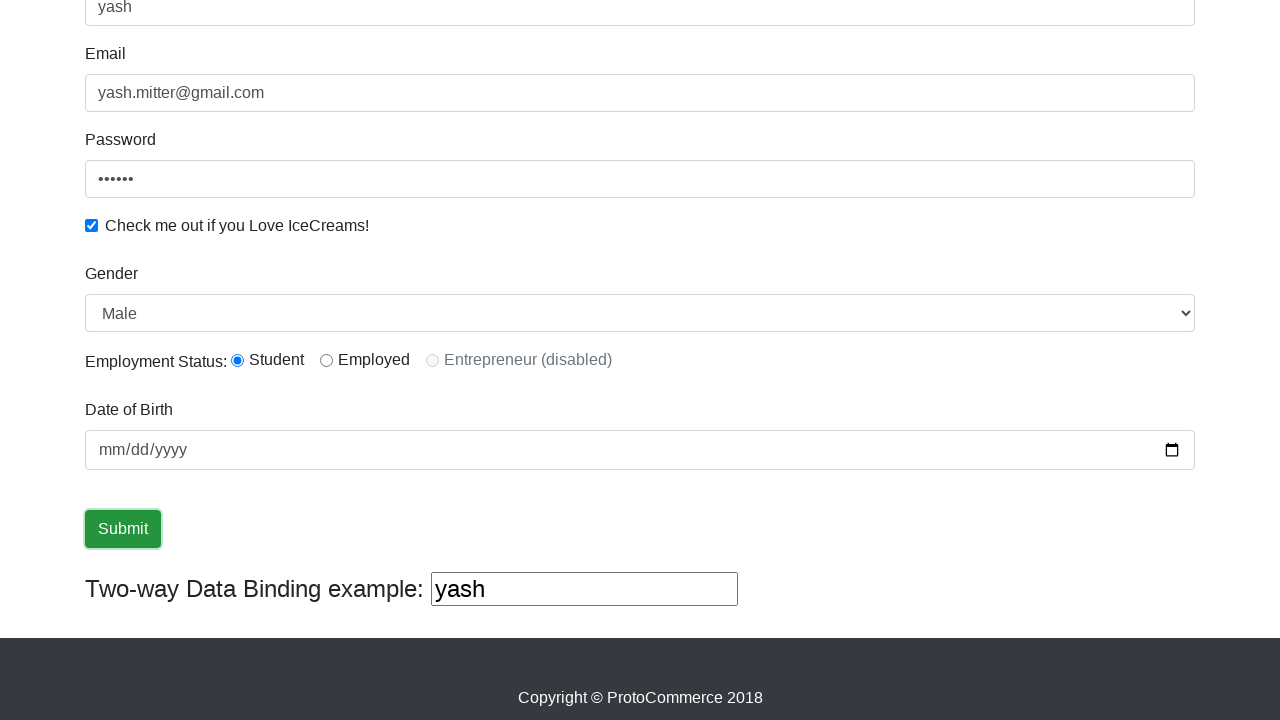

Clicked Shop link to navigate to shop page at (349, 28) on internal:role=link[name="Shop"i]
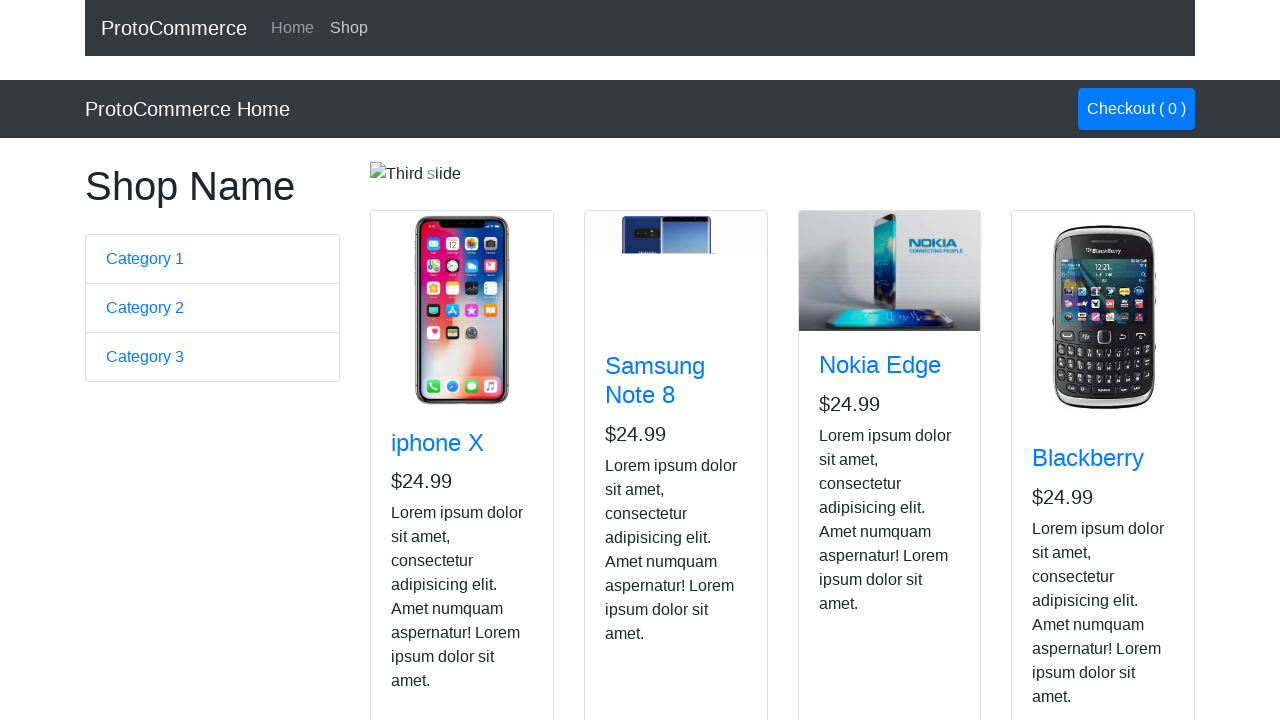

Added Nokia Edge product to cart at (854, 528) on app-card >> internal:has-text="Nokia Edge"i >> internal:role=button[name="Add"i]
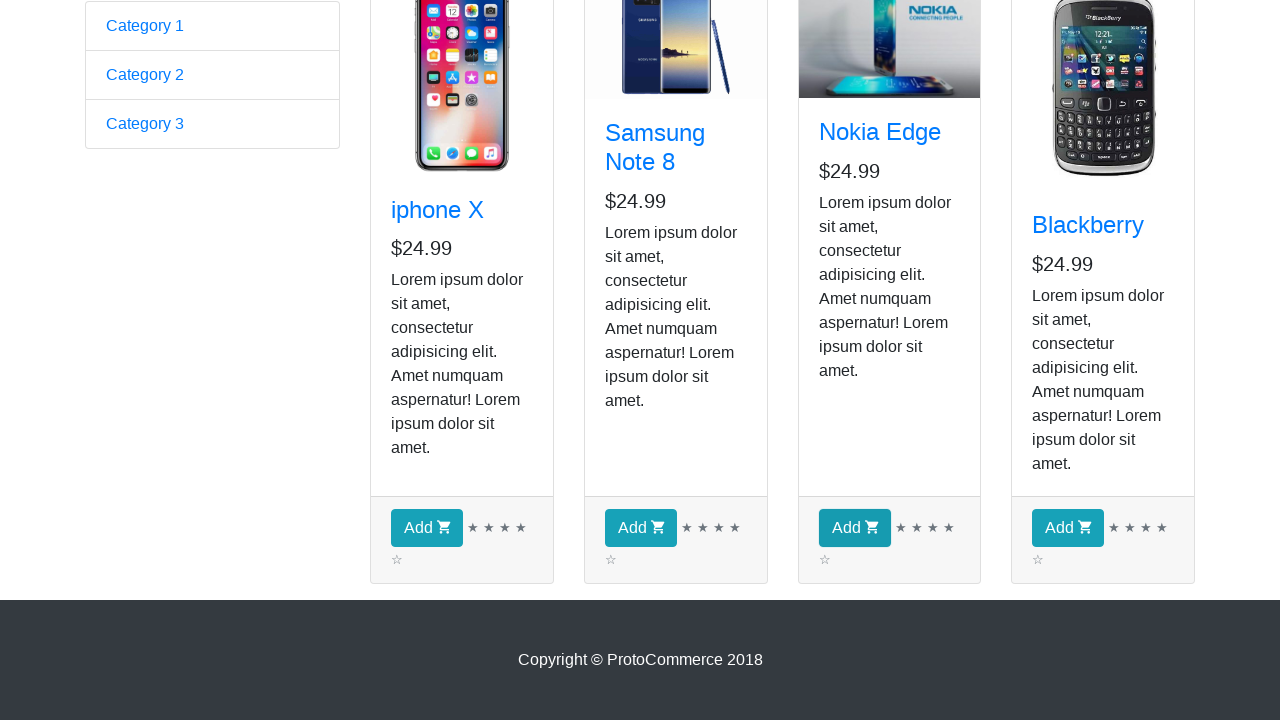

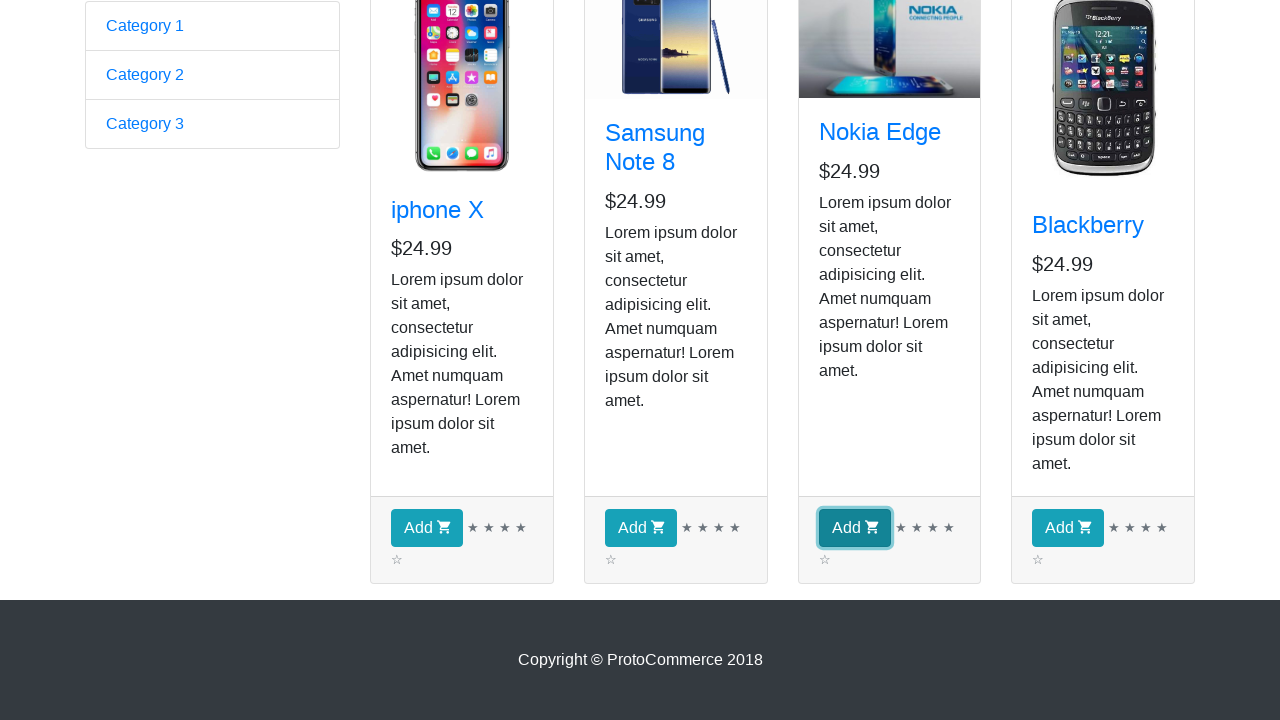